Navigates to the Ralph Lauren global website and waits for the page to load

Starting URL: https://www.ralphlauren.global

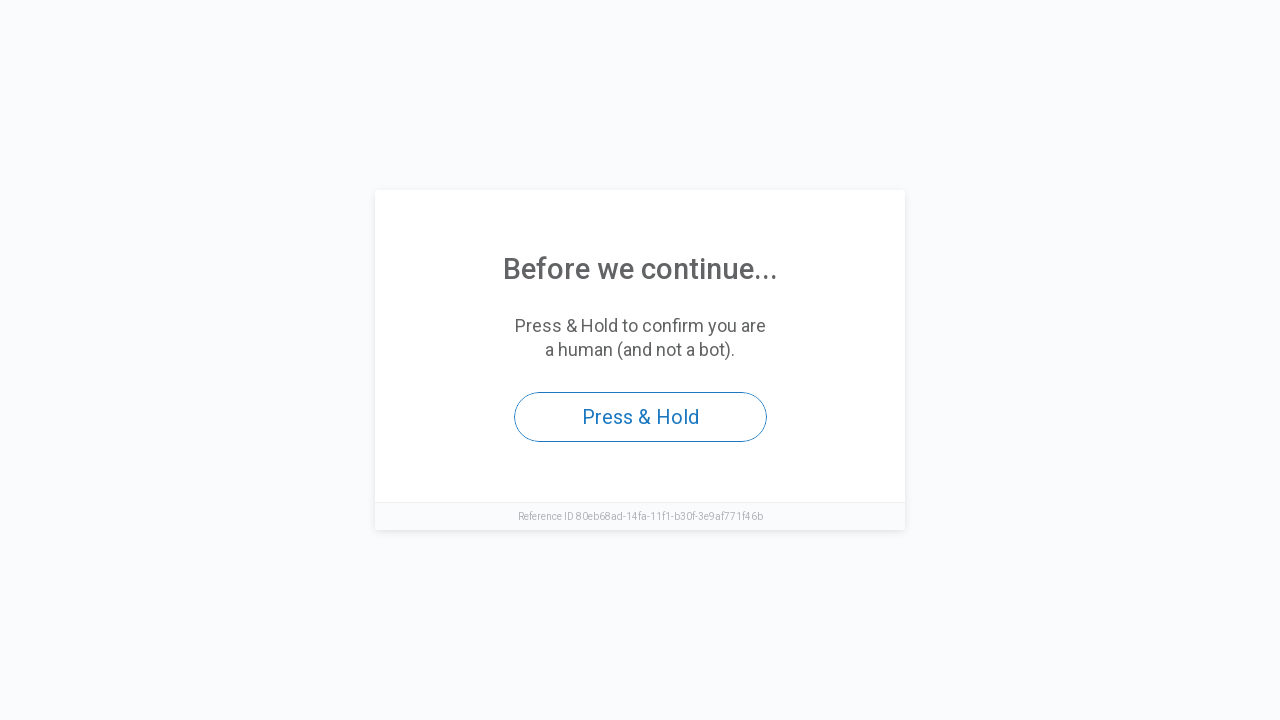

Navigated to Ralph Lauren global website
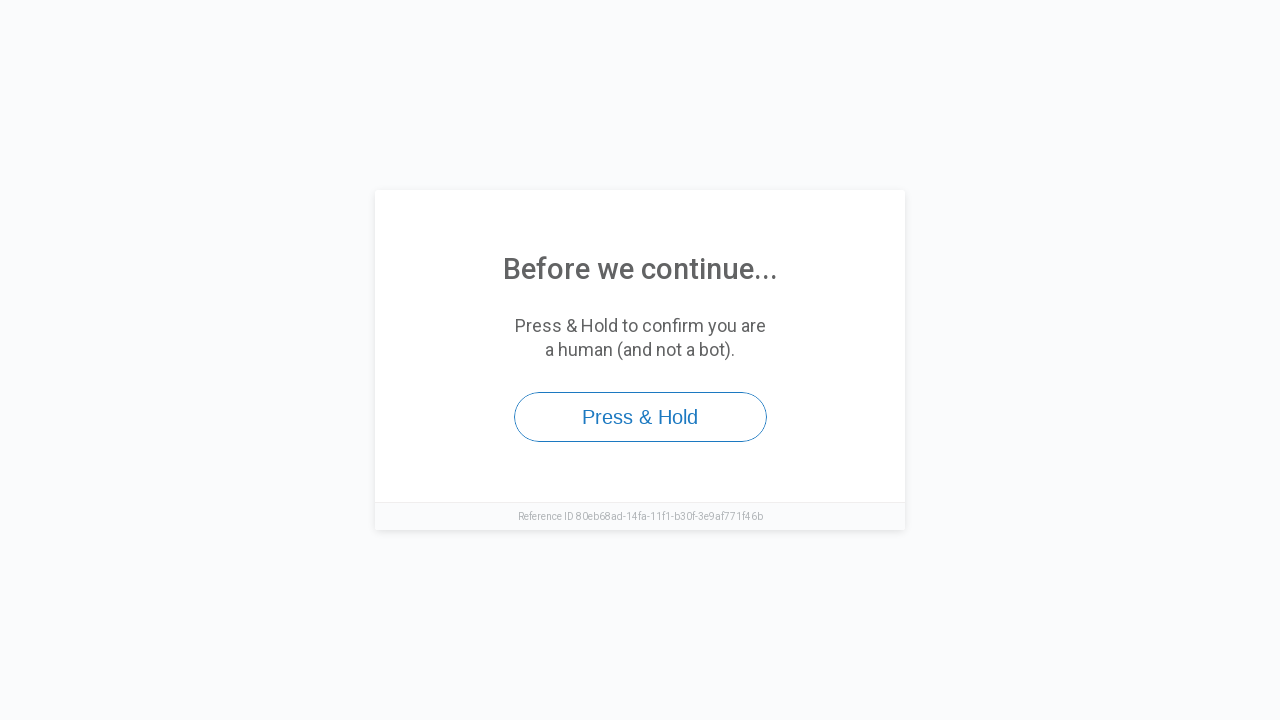

Waited for page to fully load (networkidle state reached)
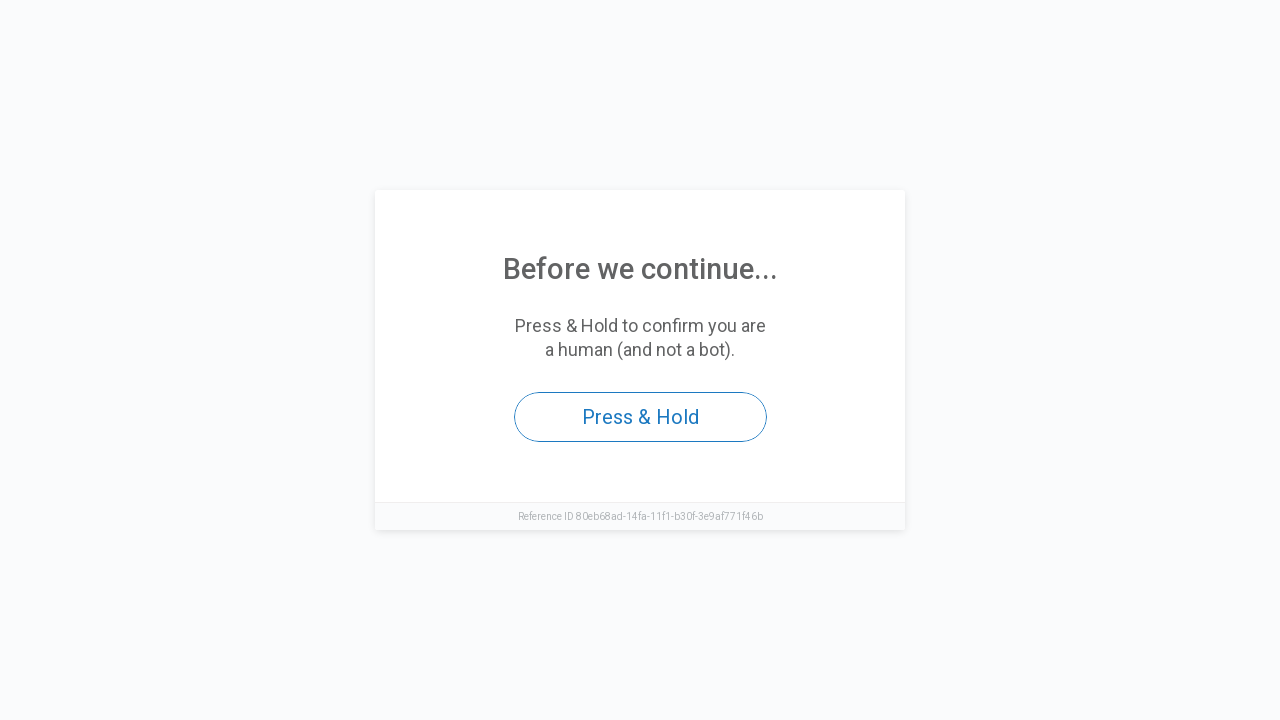

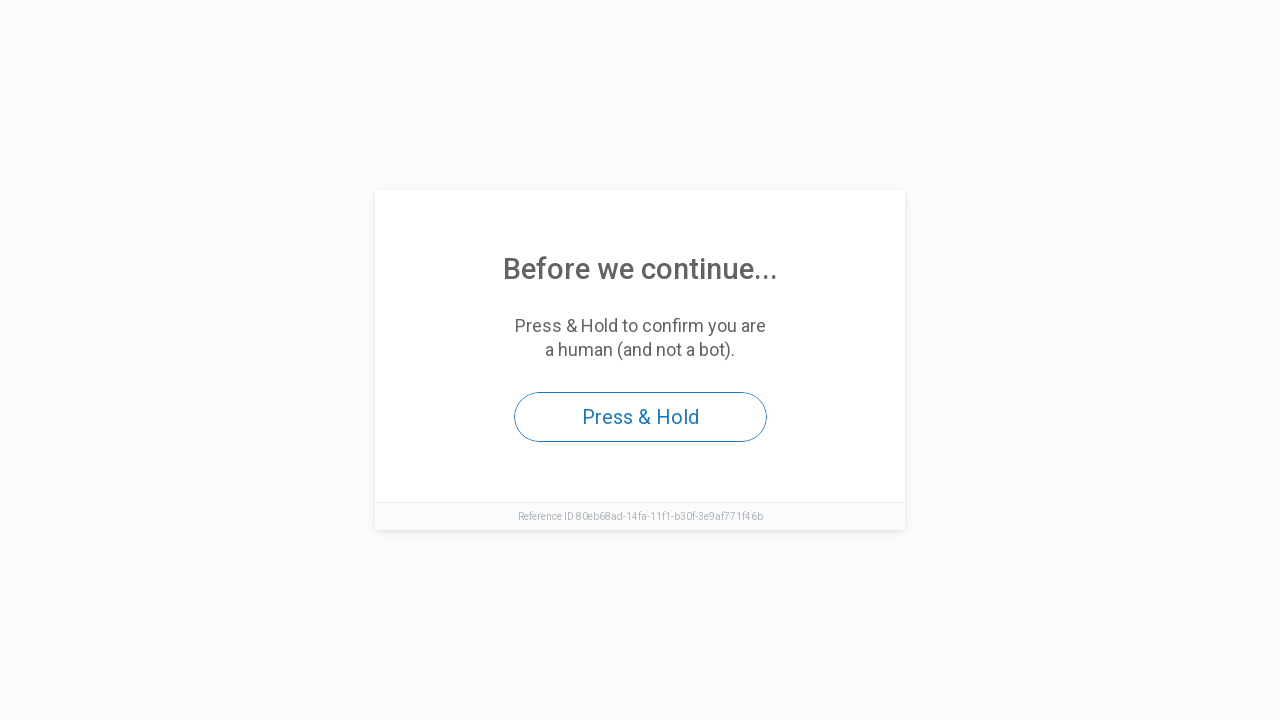